Tests navigation from home page to catalog section and back to home page

Starting URL: http://intershop5.skillbox.ru/

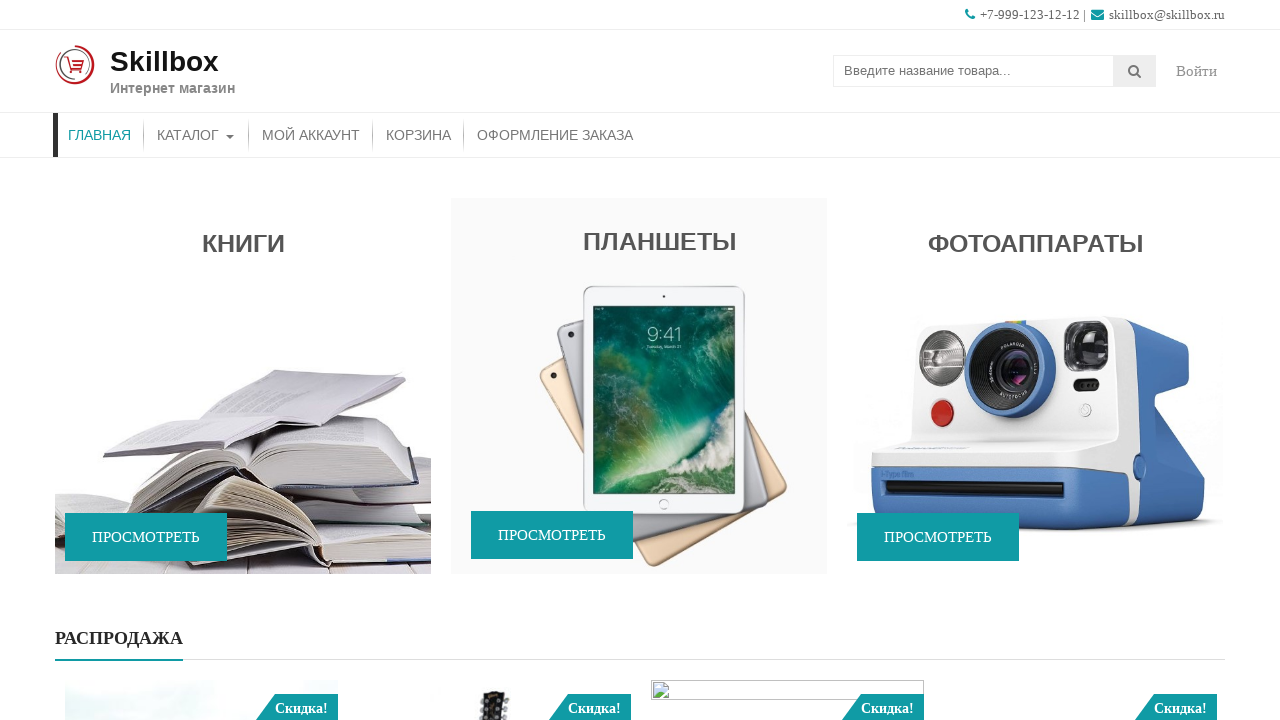

Clicked on Catalog menu item at (196, 135) on xpath=//a[text() = 'Каталог']
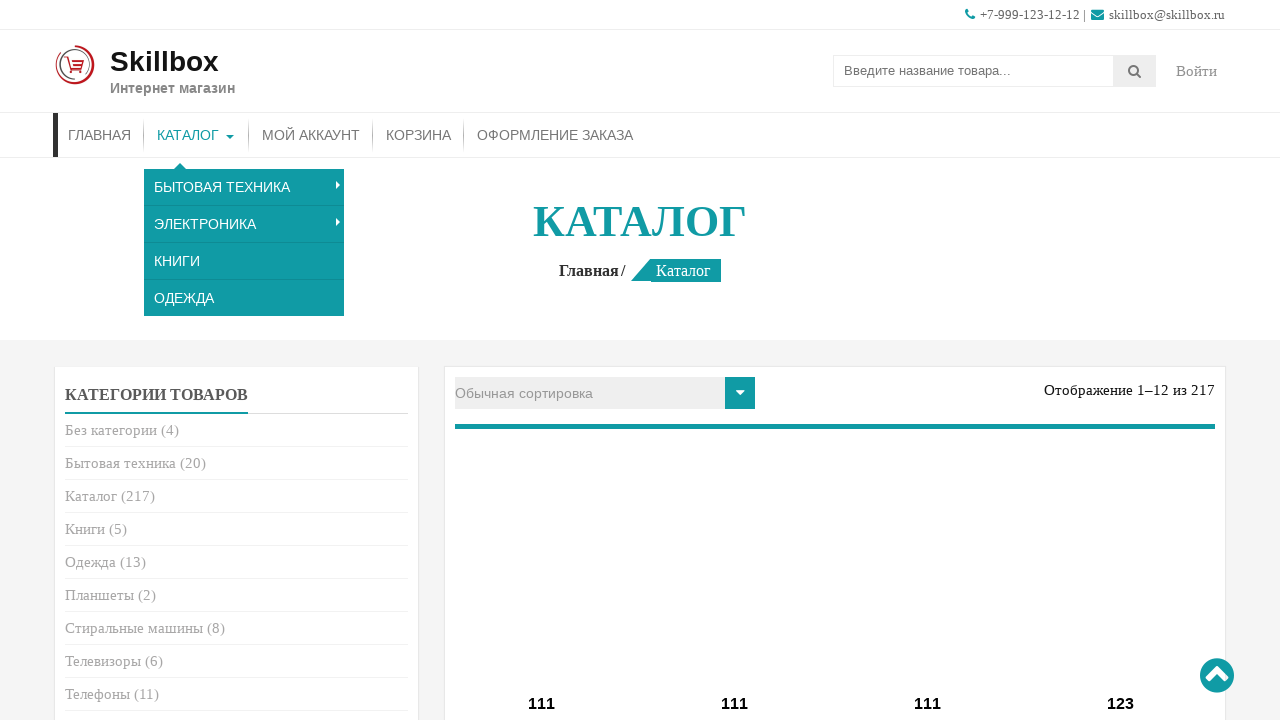

Catalog page loaded - catalog title displayed
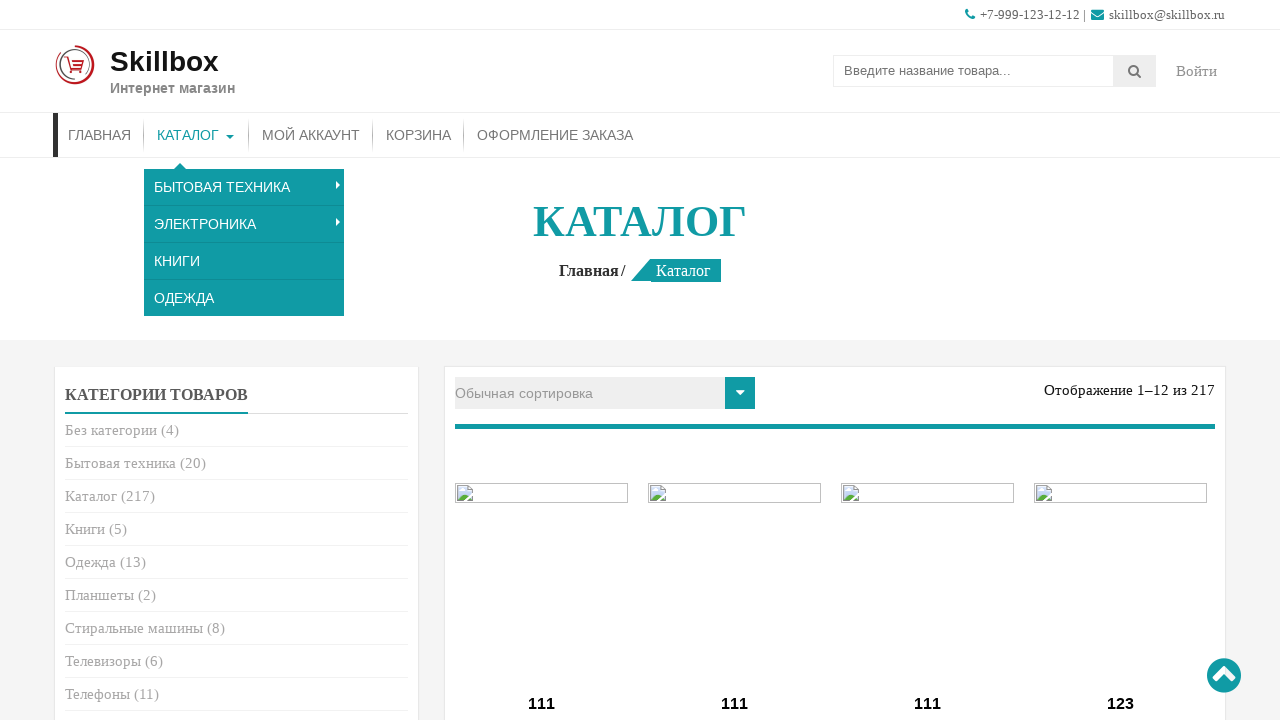

Clicked on Home menu item to return to home page at (100, 135) on li#menu-item-26
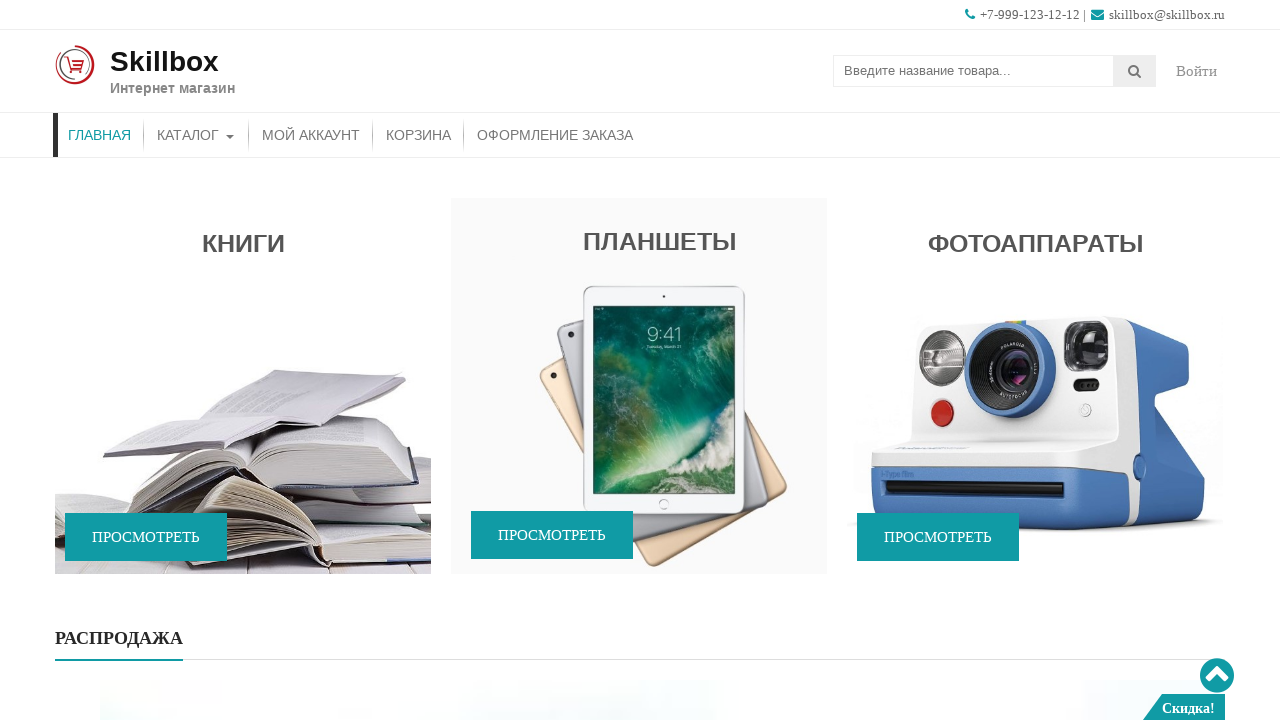

Returned to home page - promo element displayed
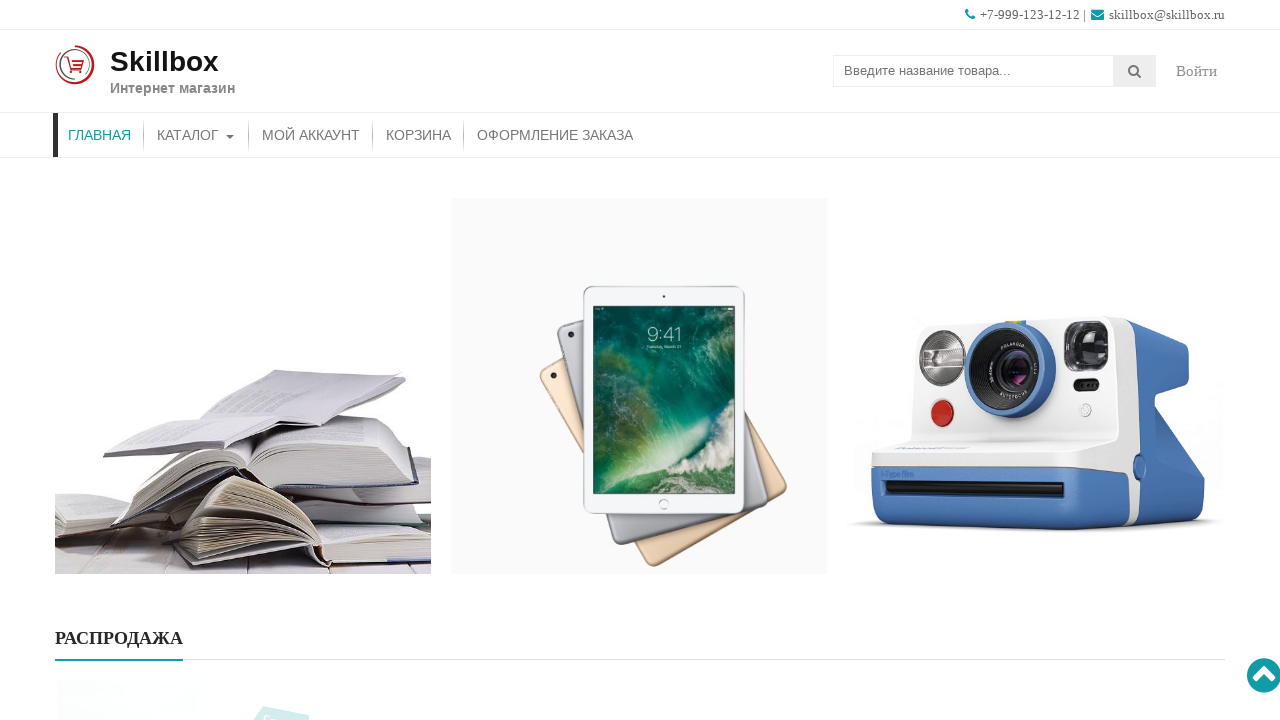

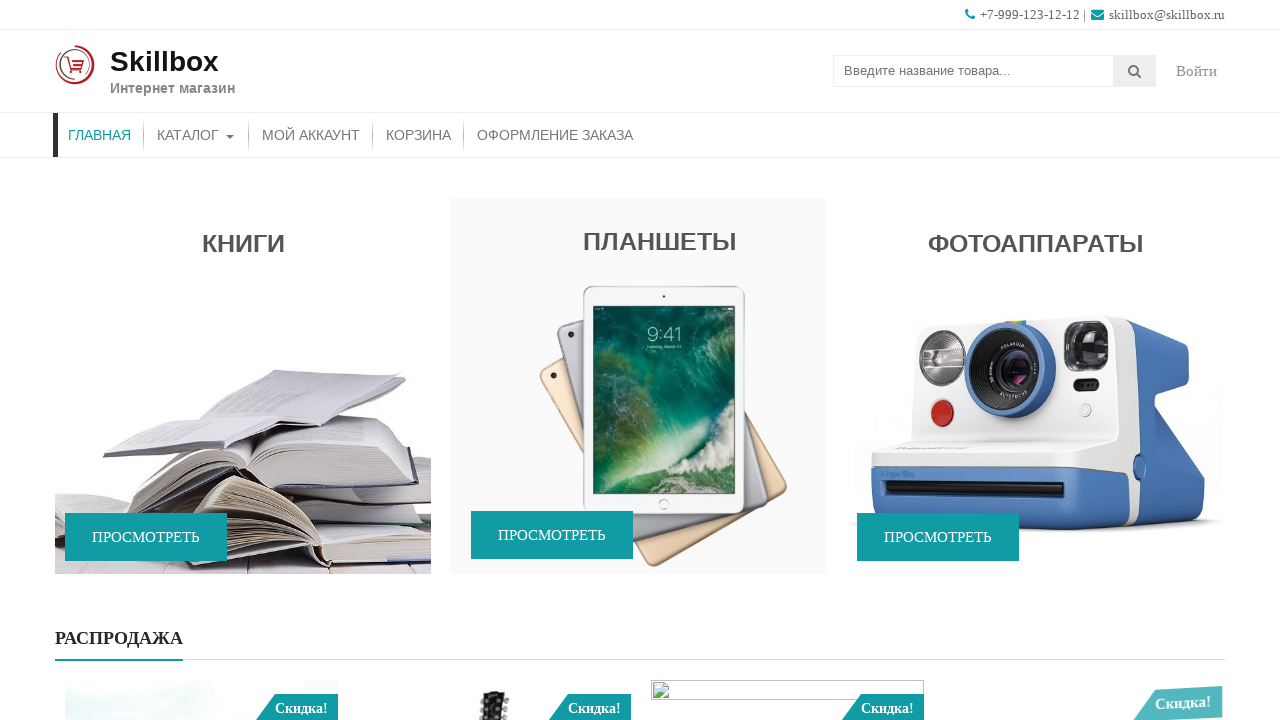